Tests dropdown selection by selecting an option using its visible text

Starting URL: https://www.letskodeit.com/practice

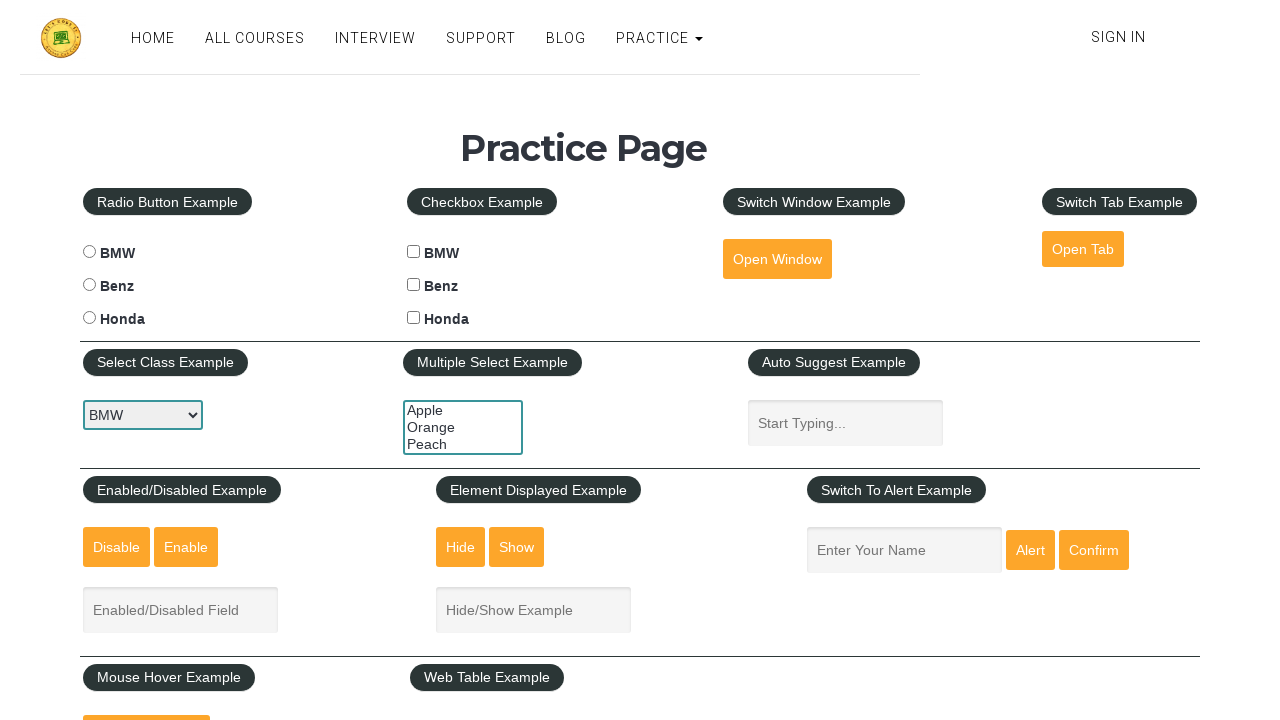

Selected 'Benz' option from car dropdown on #carselect
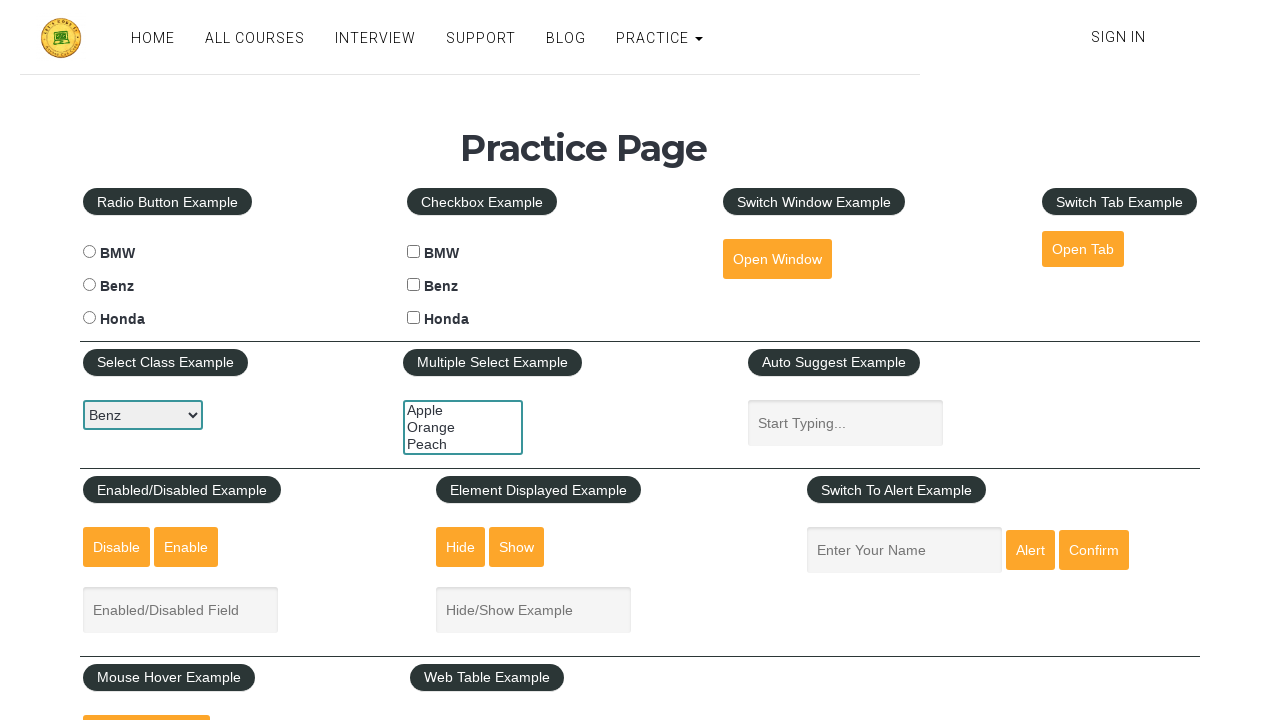

Located car dropdown element
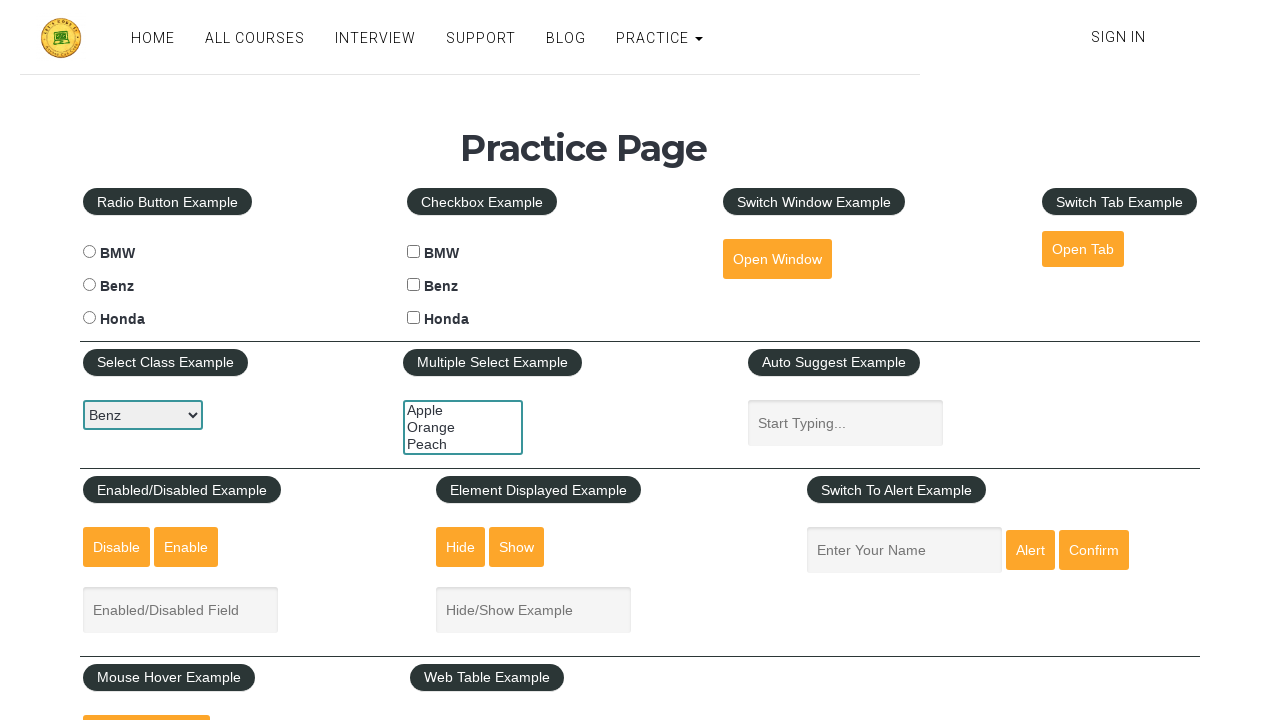

Retrieved all available options from car dropdown
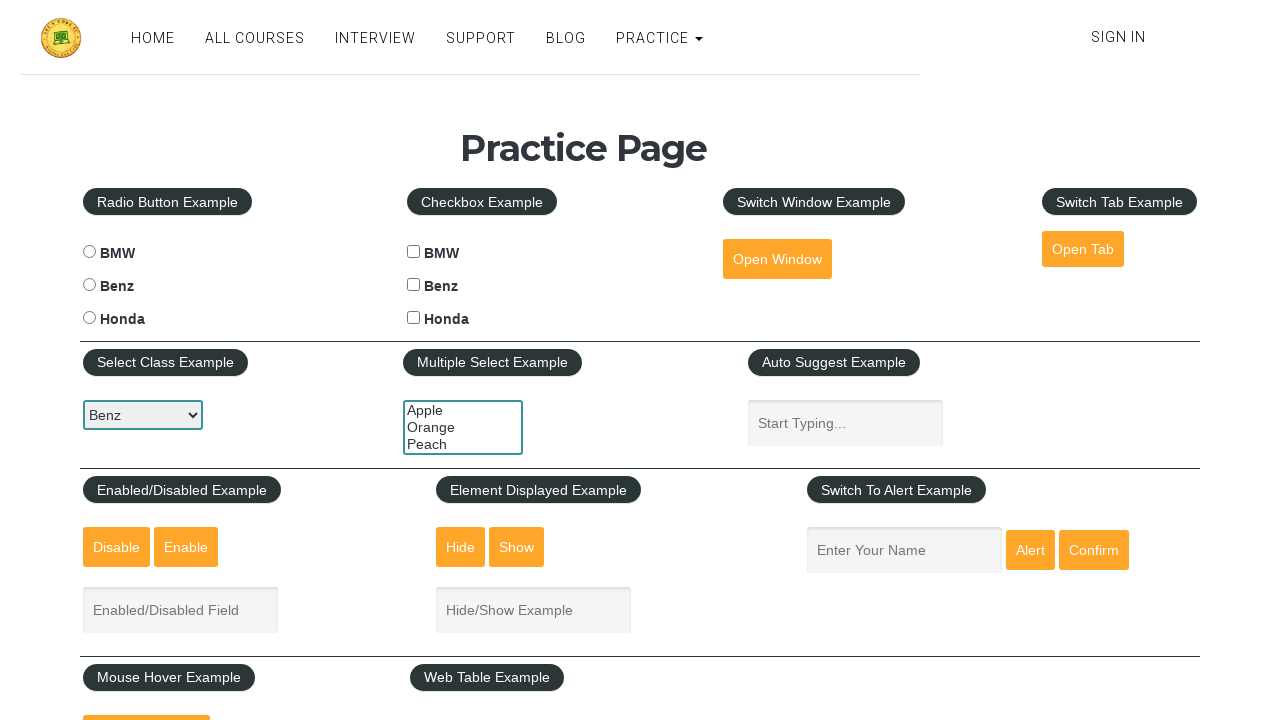

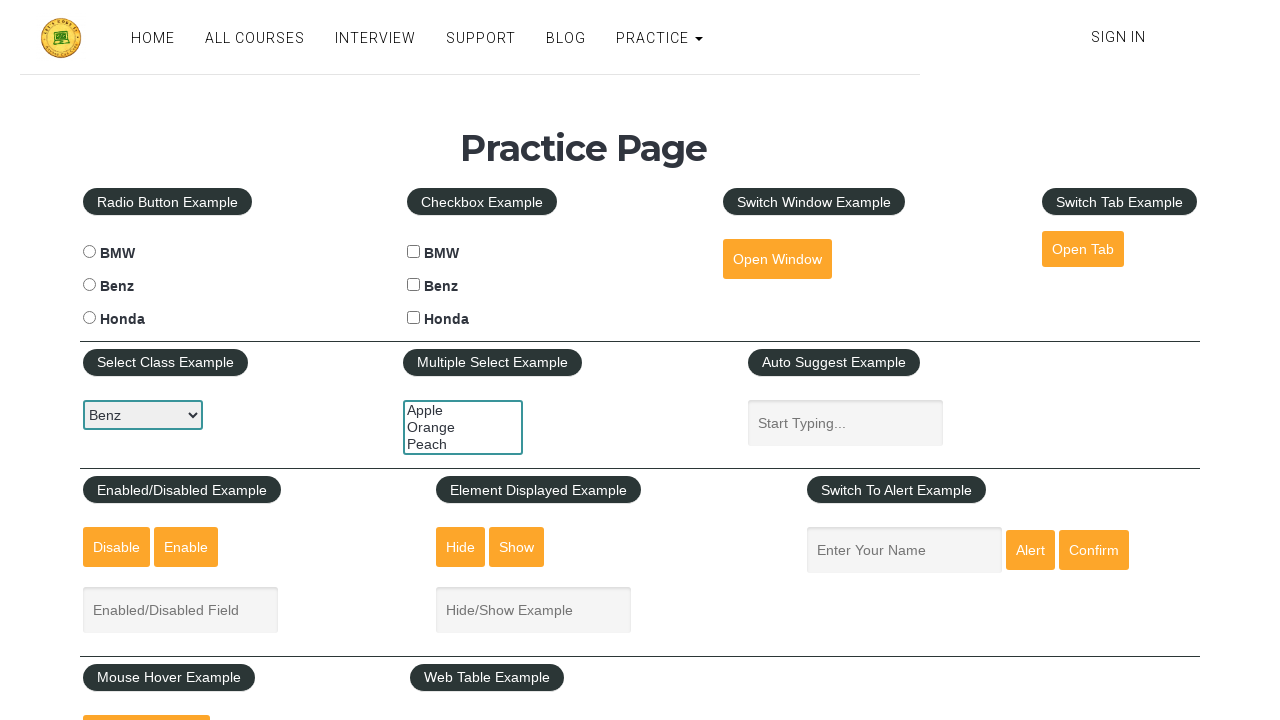